Searches for dogs on a classifieds website by clicking the dogs category, filtering by age range (1-1 years), and submitting the search

Starting URL: https://www.ss.com/lv/

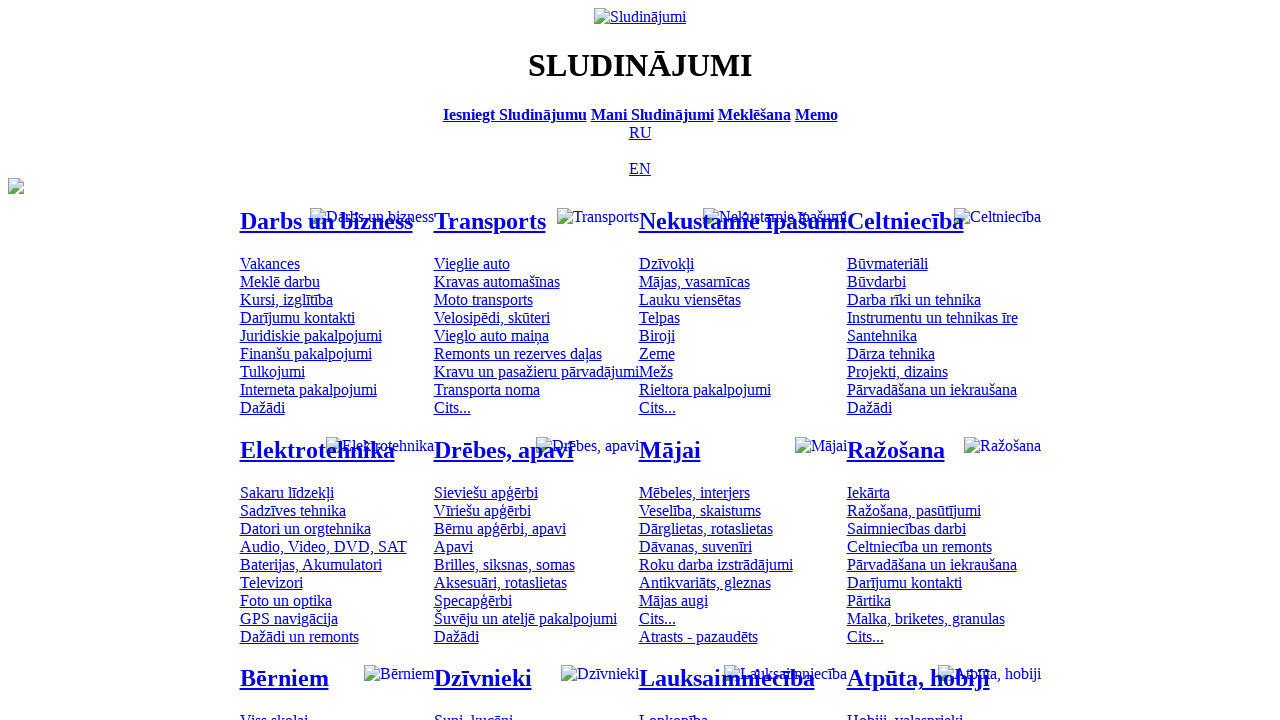

Clicked on dogs/puppies category at (473, 712) on #mtd_300
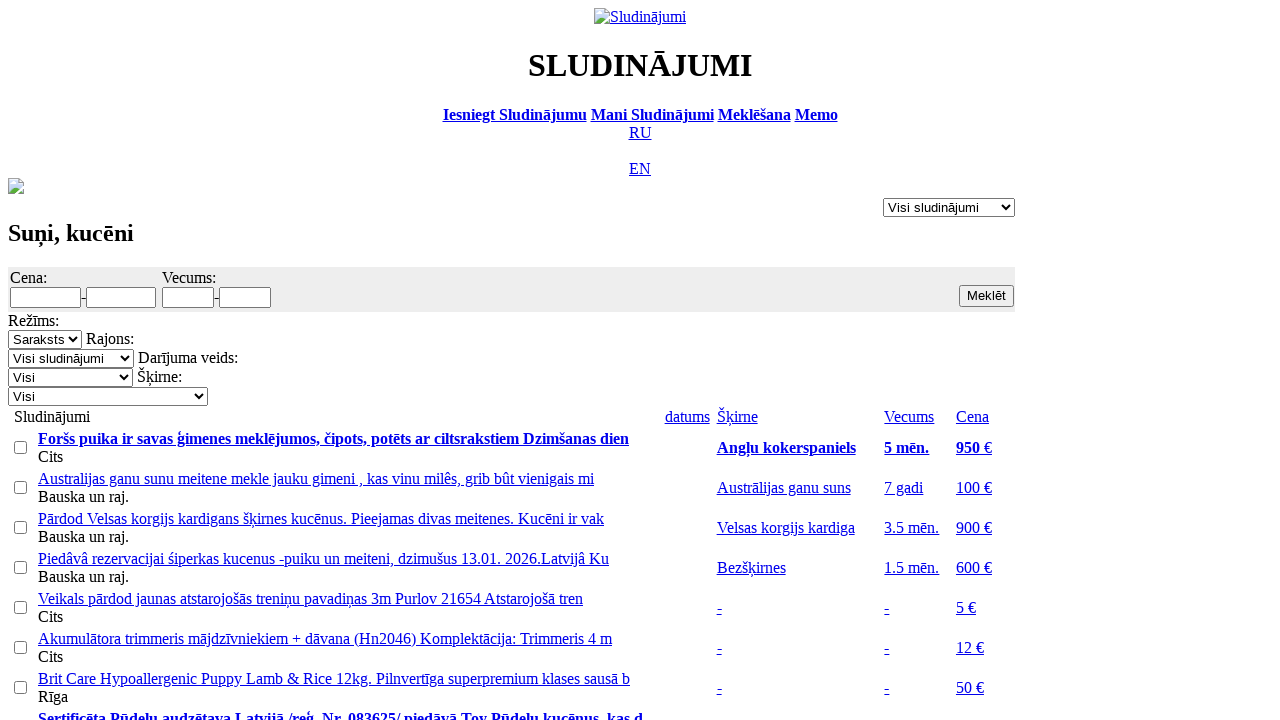

Clicked on minimum age field at (188, 297) on #f_o_1276_min
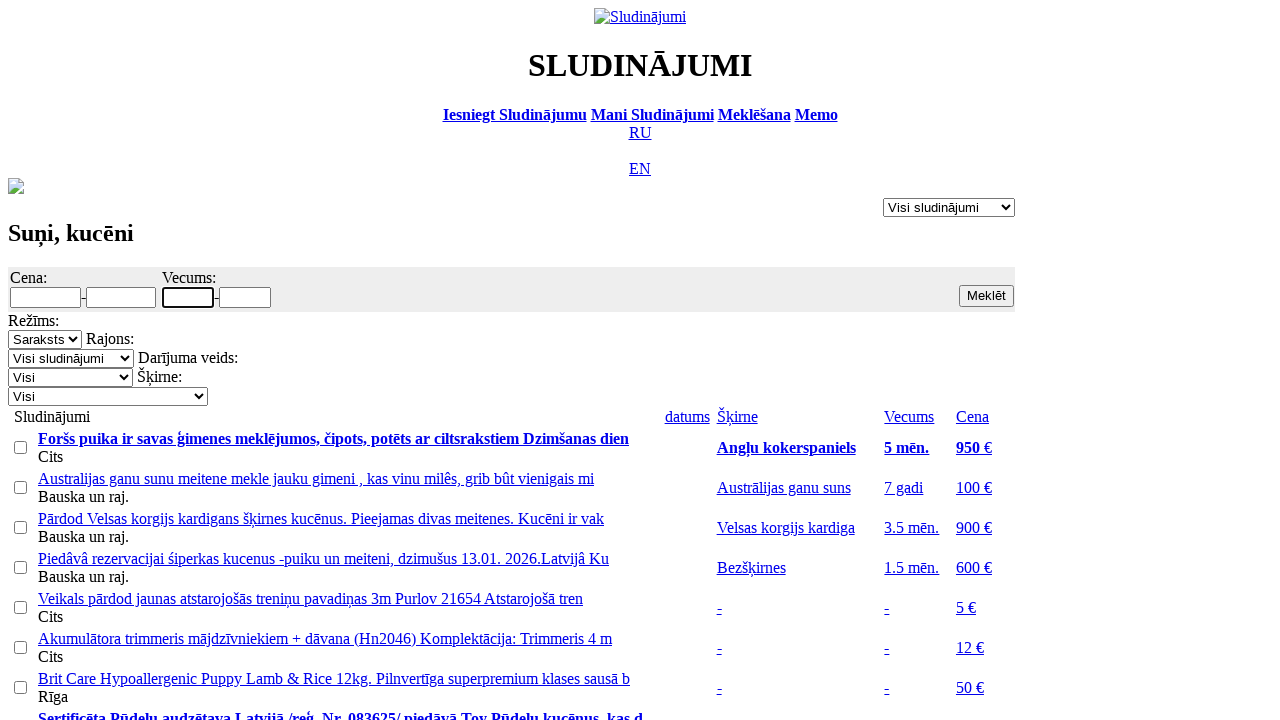

Filled minimum age field with '1' on #f_o_1276_min
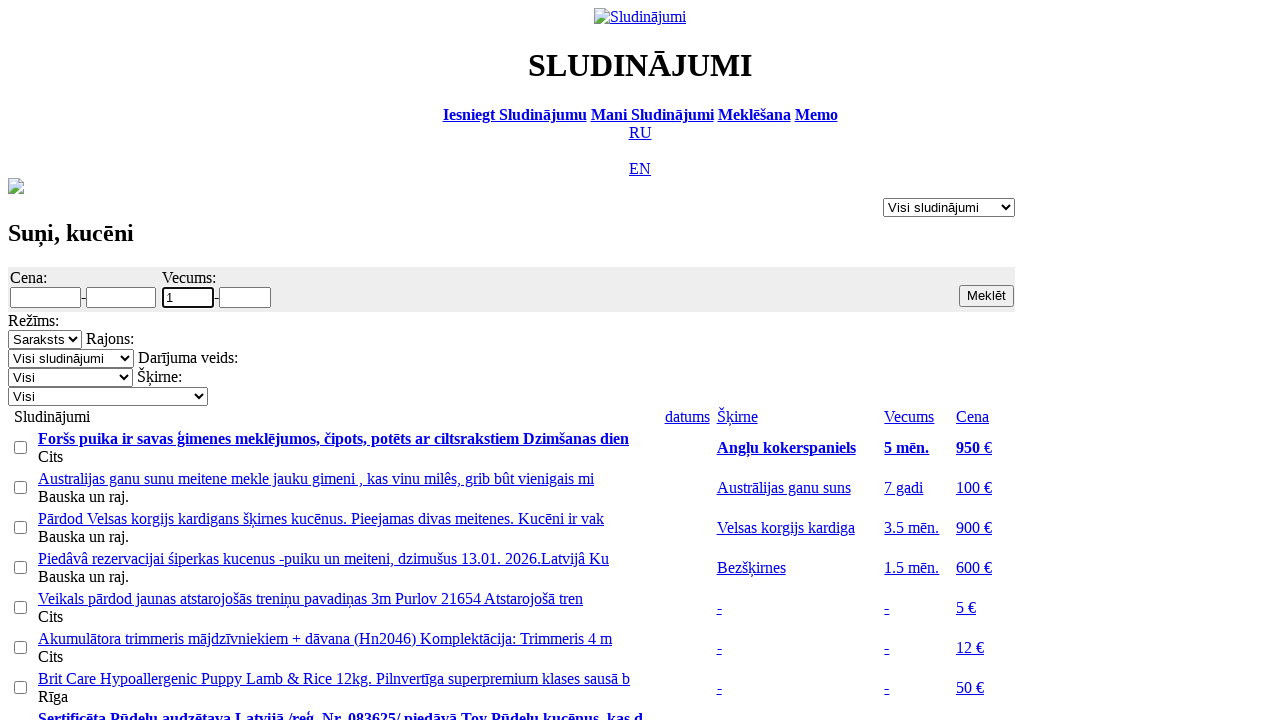

Clicked on maximum age field at (245, 297) on #f_o_1276_max
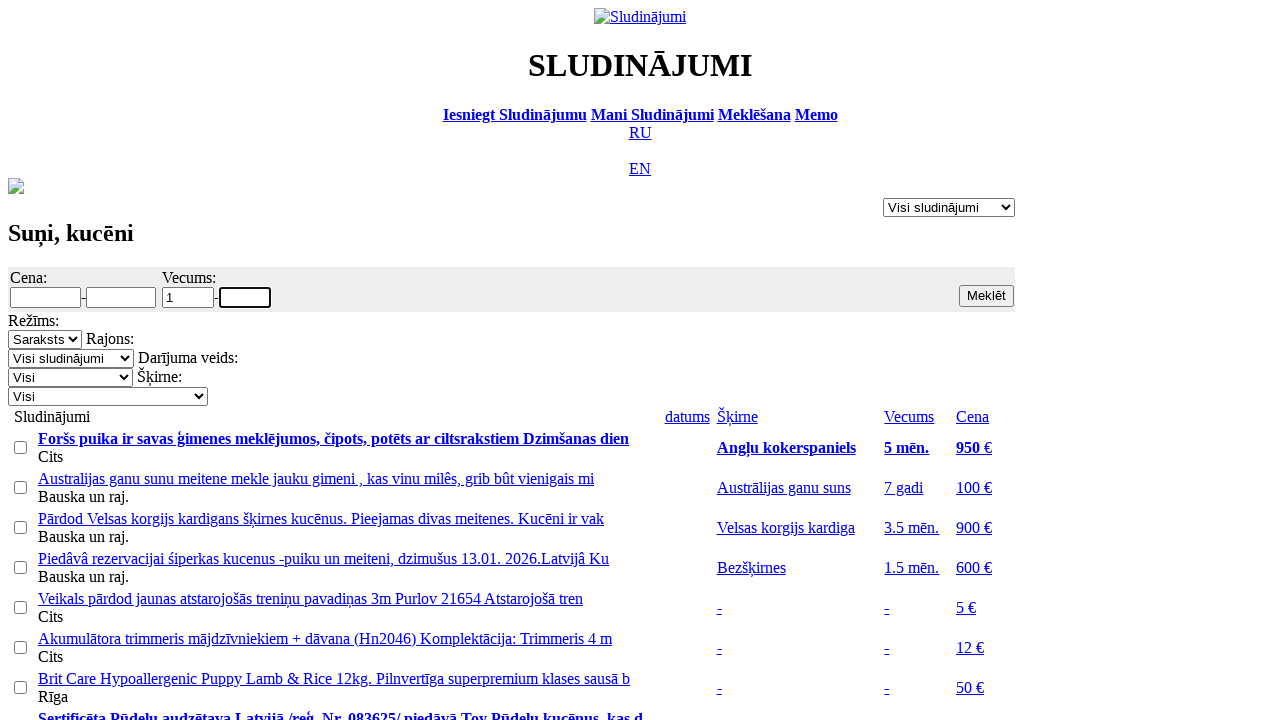

Filled maximum age field with '1' on #f_o_1276_max
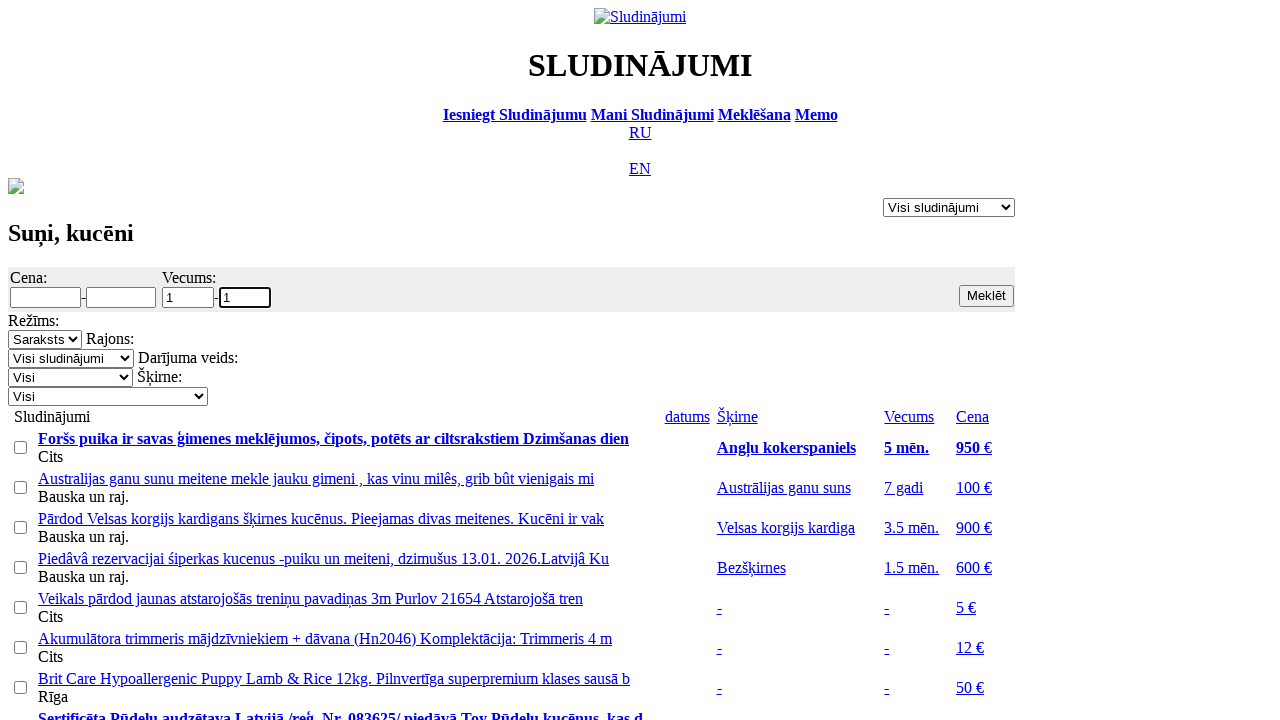

Clicked search button to submit the search at (986, 296) on .s12
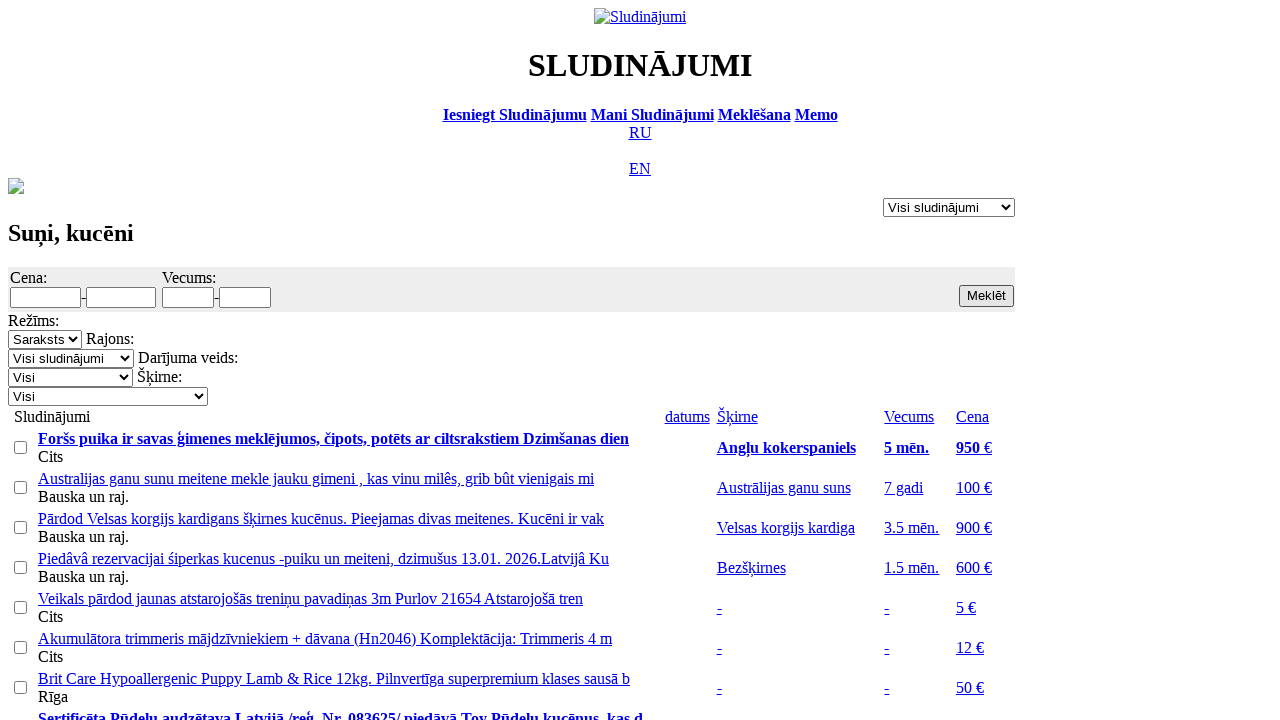

Waited 5 seconds for search results to load
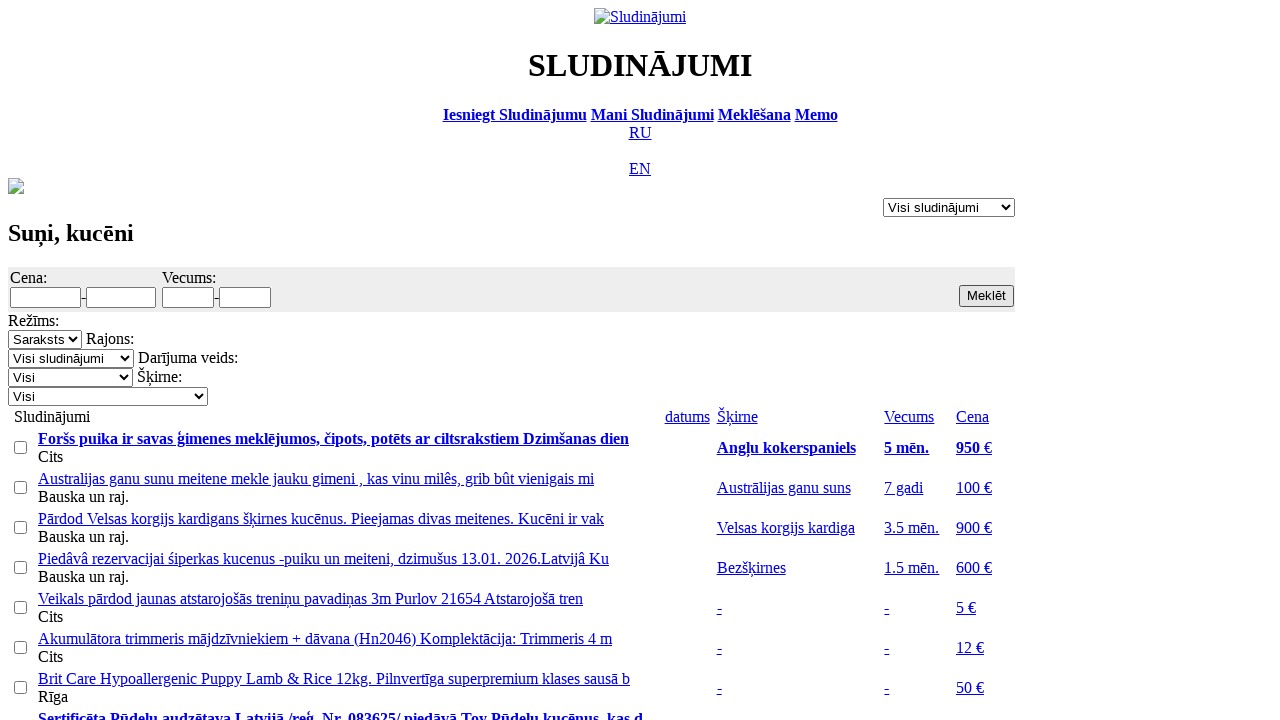

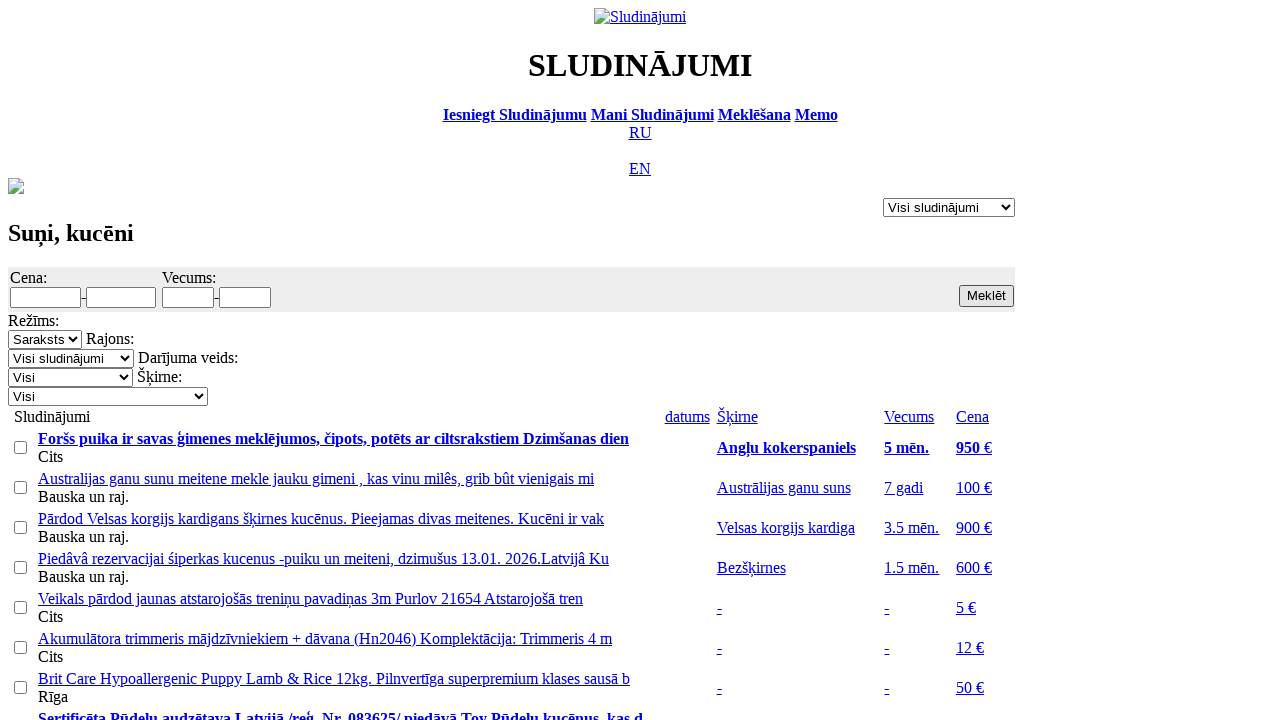